Tests SpiceJet flight booking form by filling in origin and destination airport codes using action chains to interact with the input fields

Starting URL: https://www.spicejet.com/

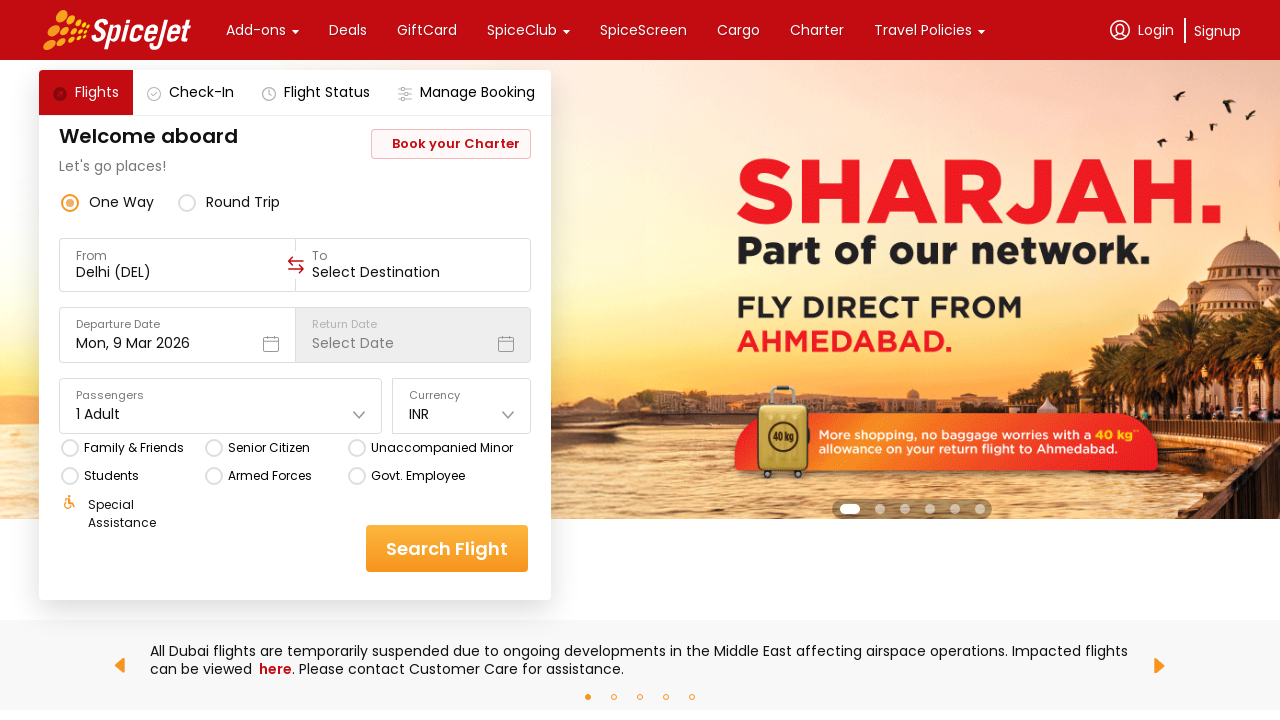

Clicked on origin airport input field at (178, 272) on xpath=//div[@data-testid='to-testID-origin']//input
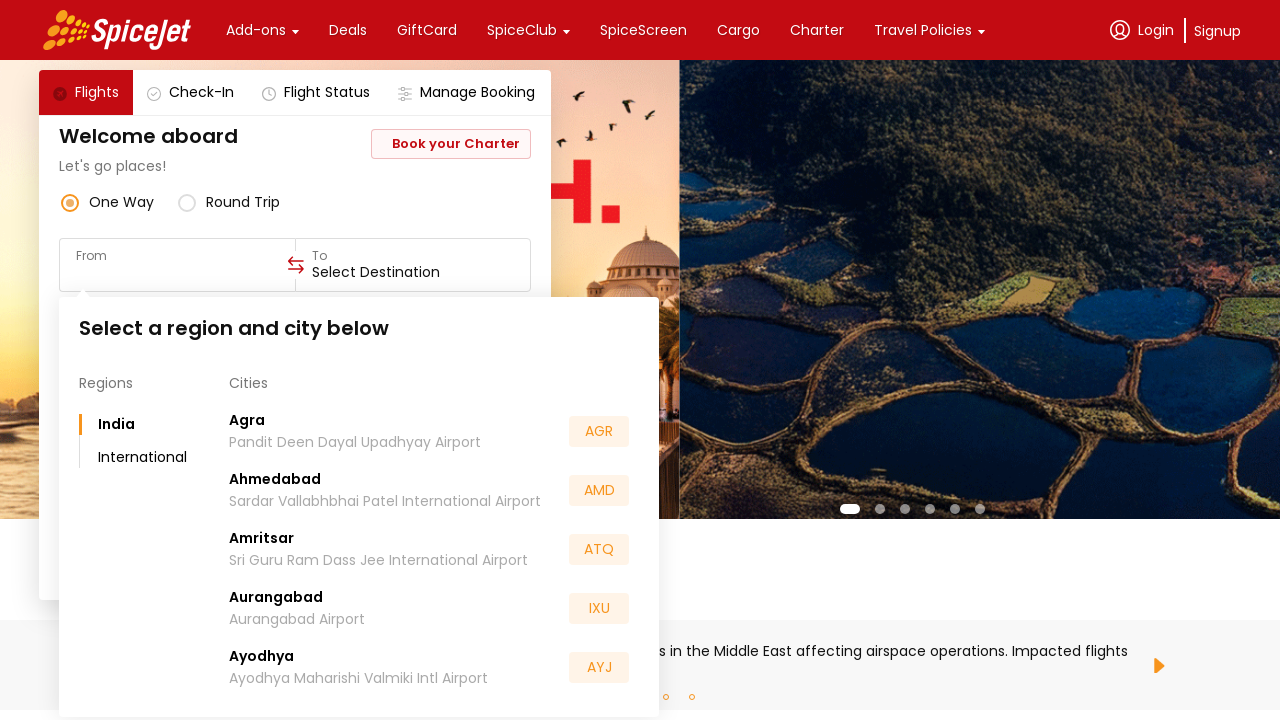

Filled origin airport code with 'BLR' on xpath=//div[@data-testid='to-testID-origin']//input
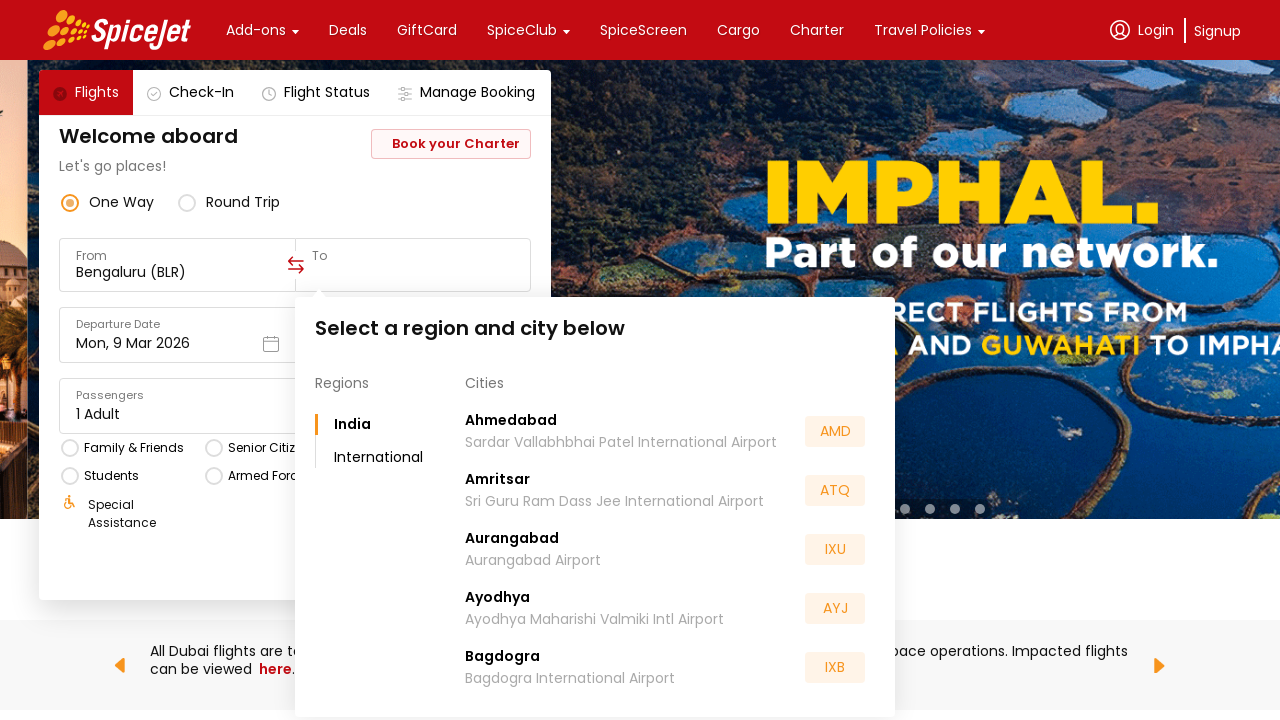

Clicked on destination airport input field at (413, 272) on xpath=//div[@data-testid='to-testID-destination']//input
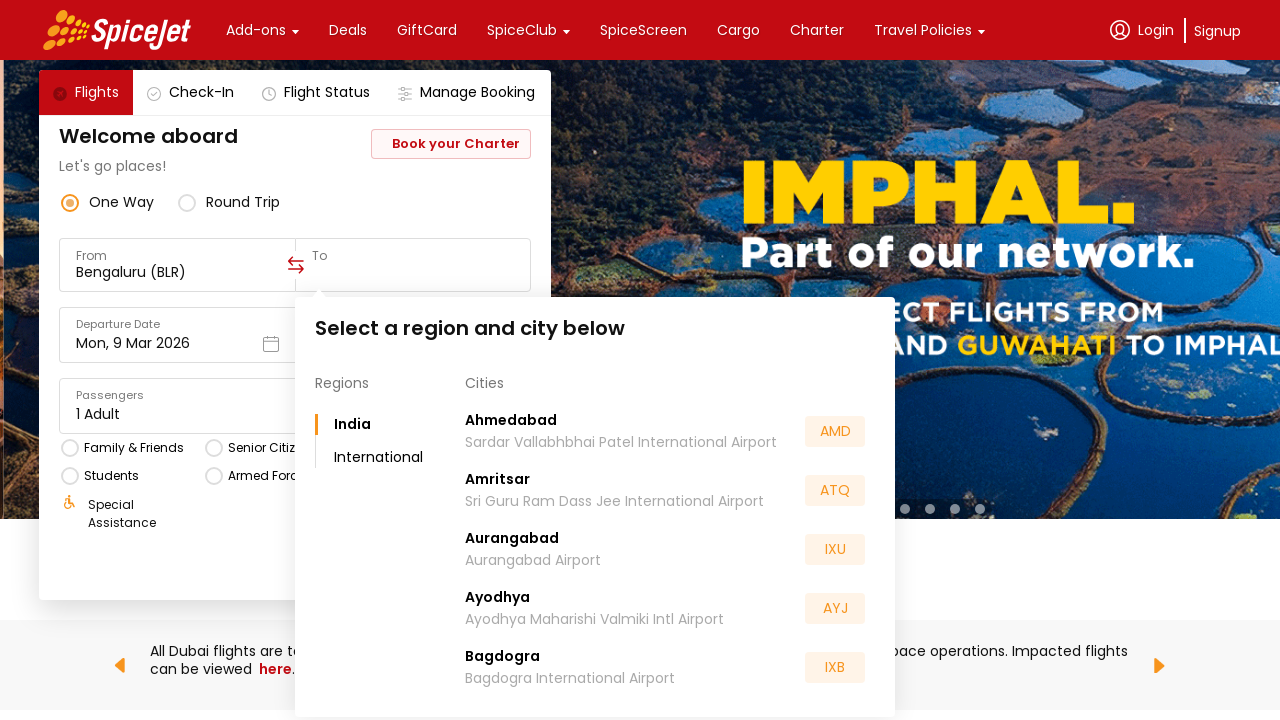

Filled destination airport code with 'DEL' on xpath=//div[@data-testid='to-testID-destination']//input
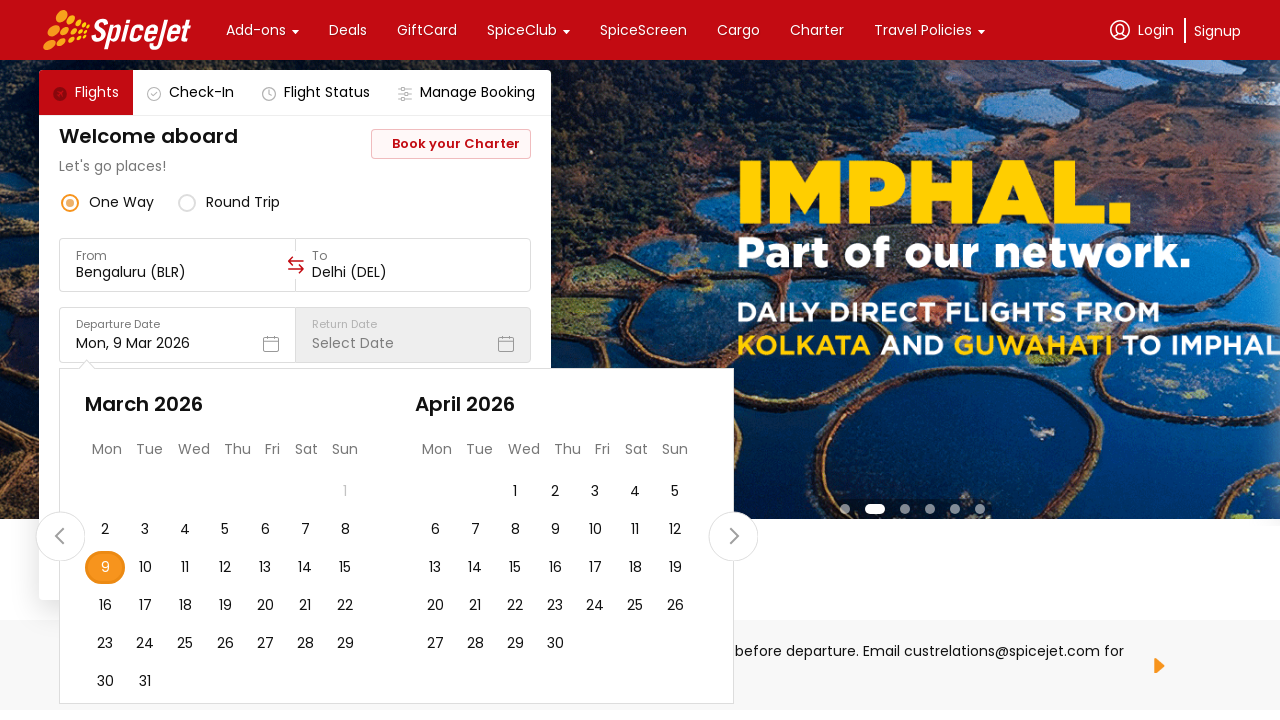

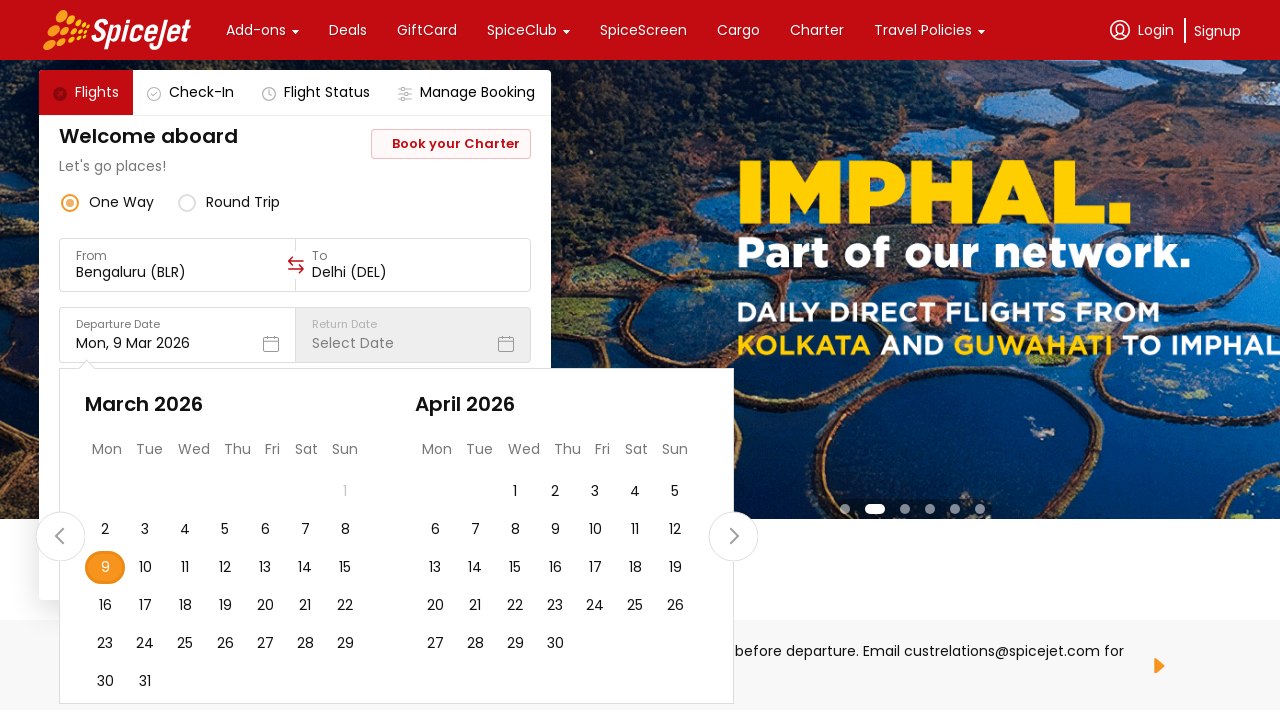